Tests editing a todo item by double-clicking to enter edit mode, changing the text, and pressing Enter

Starting URL: https://demo.playwright.dev/todomvc

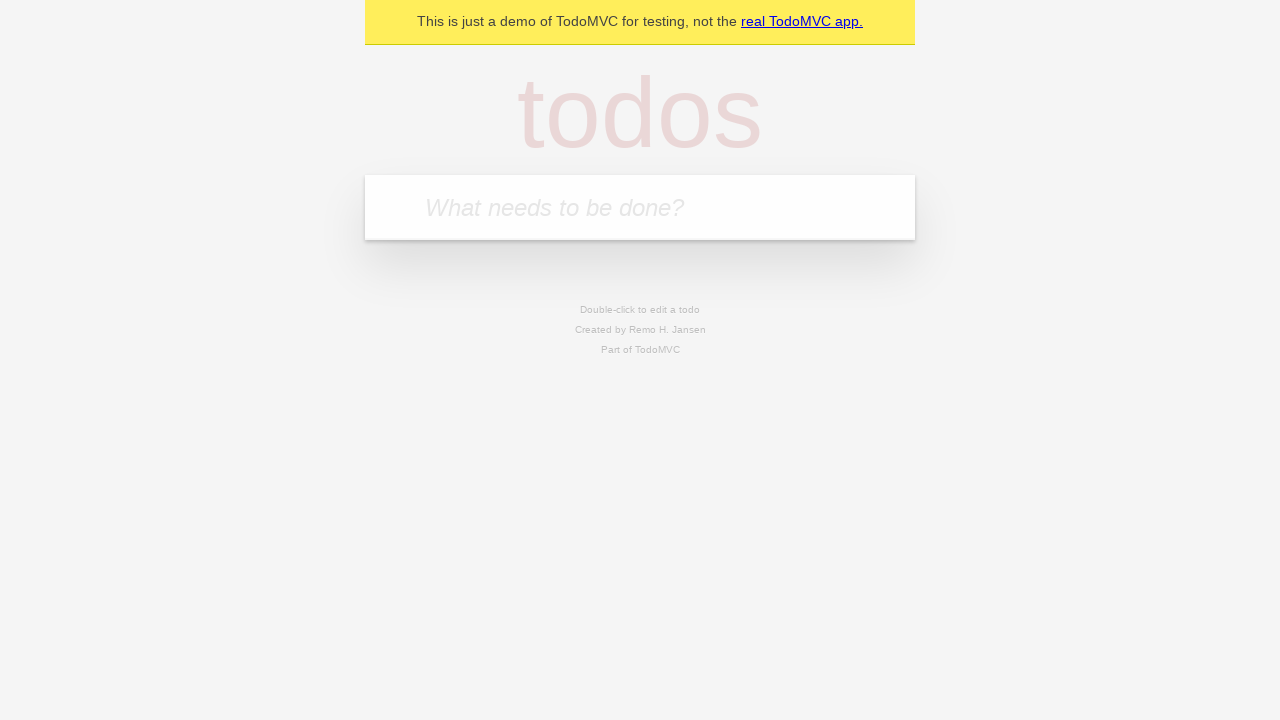

Filled todo input with 'buy some cheese' on internal:attr=[placeholder="What needs to be done?"i]
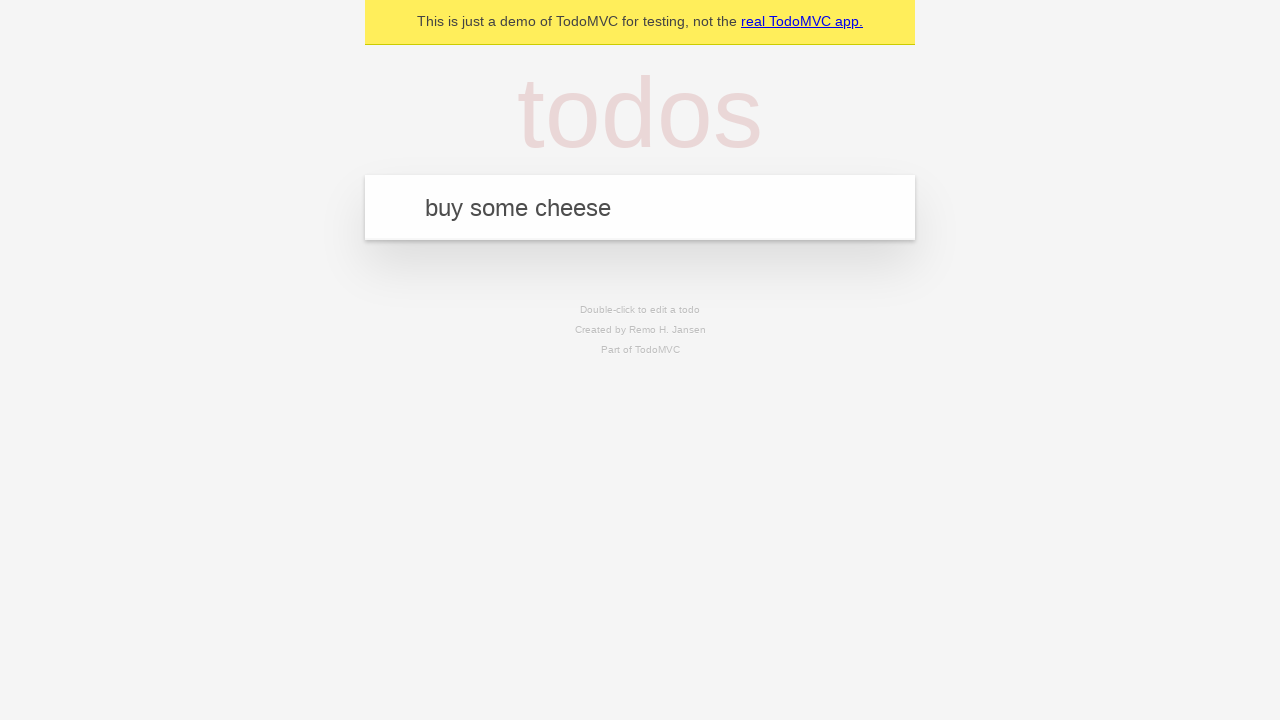

Pressed Enter to add first todo item on internal:attr=[placeholder="What needs to be done?"i]
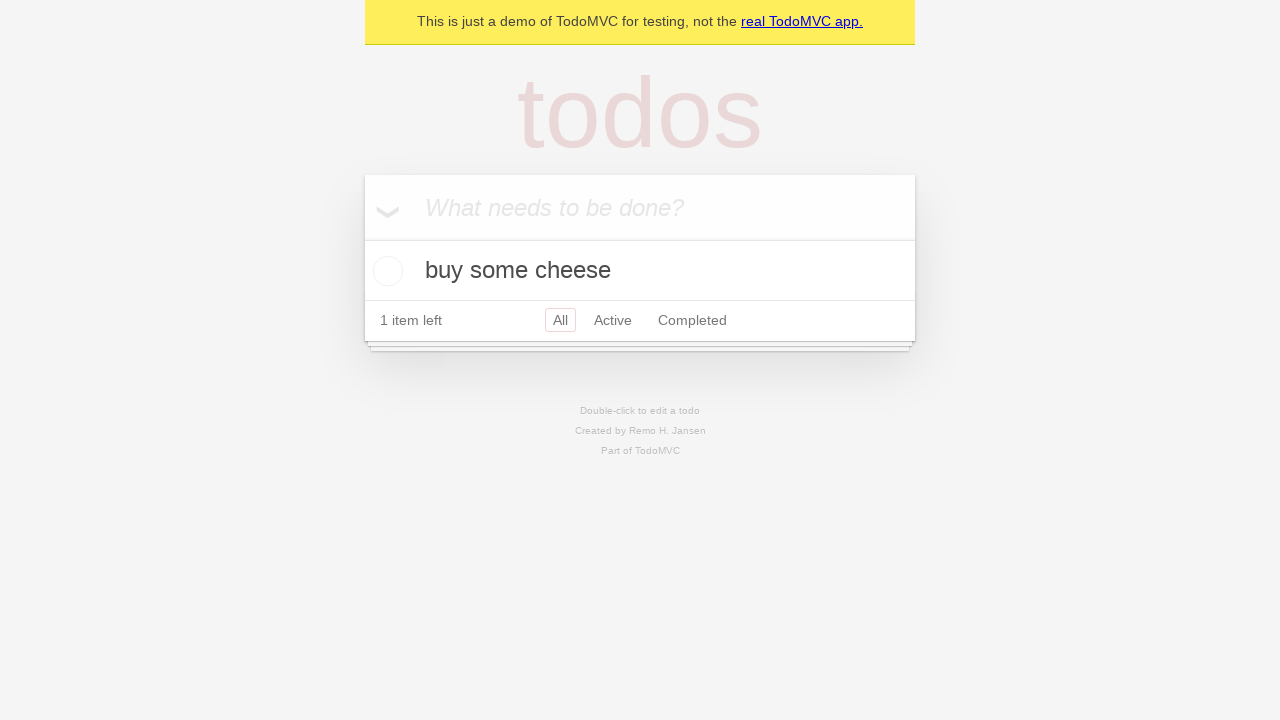

Filled todo input with 'feed the cat' on internal:attr=[placeholder="What needs to be done?"i]
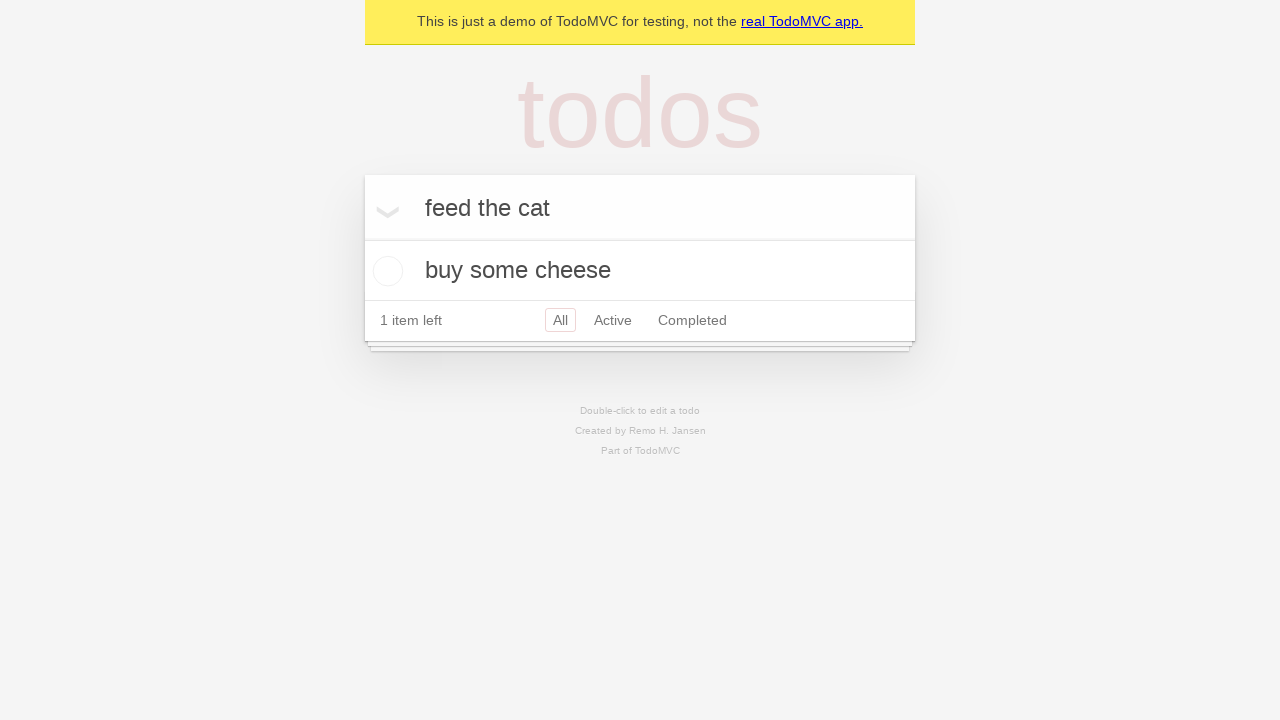

Pressed Enter to add second todo item on internal:attr=[placeholder="What needs to be done?"i]
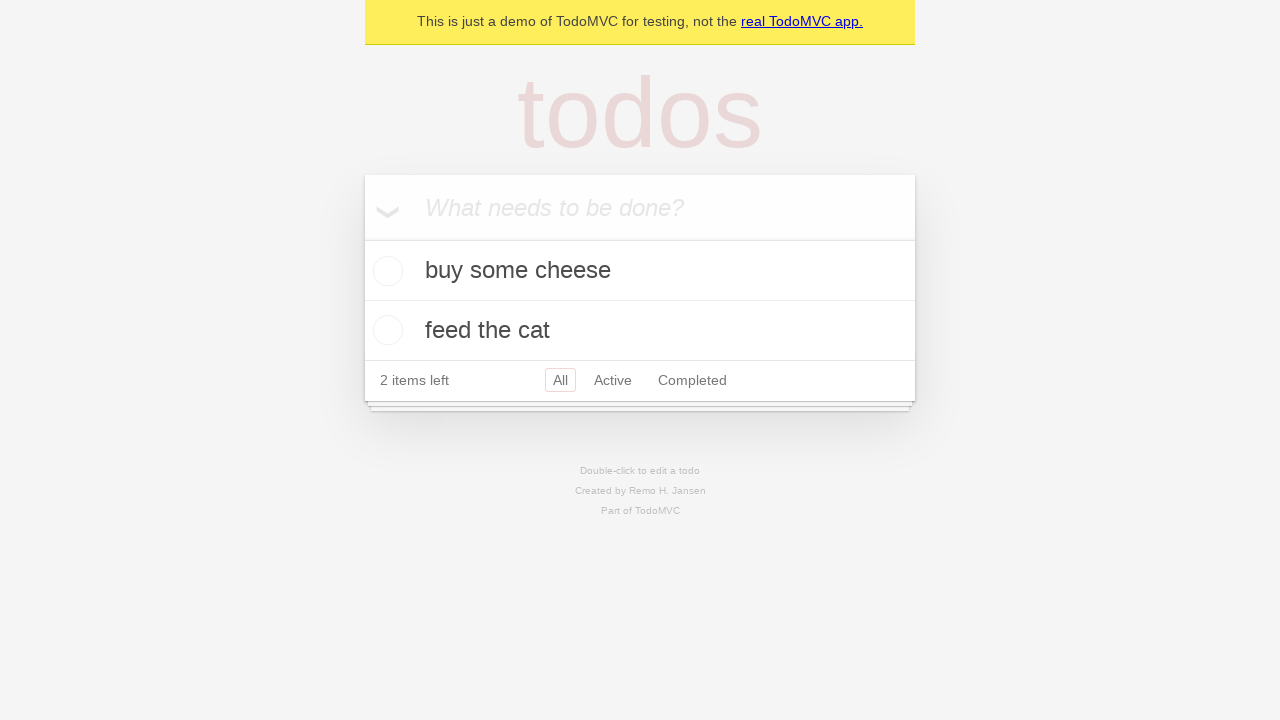

Filled todo input with 'book a doctors appointment' on internal:attr=[placeholder="What needs to be done?"i]
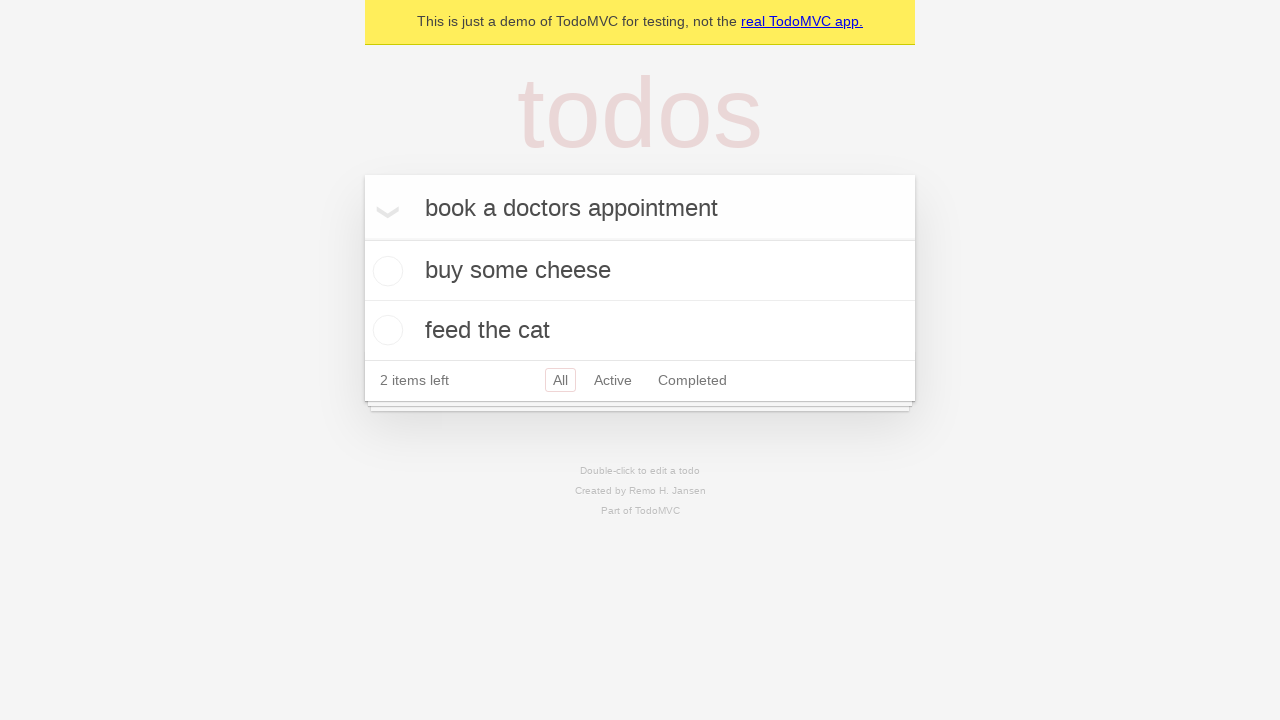

Pressed Enter to add third todo item on internal:attr=[placeholder="What needs to be done?"i]
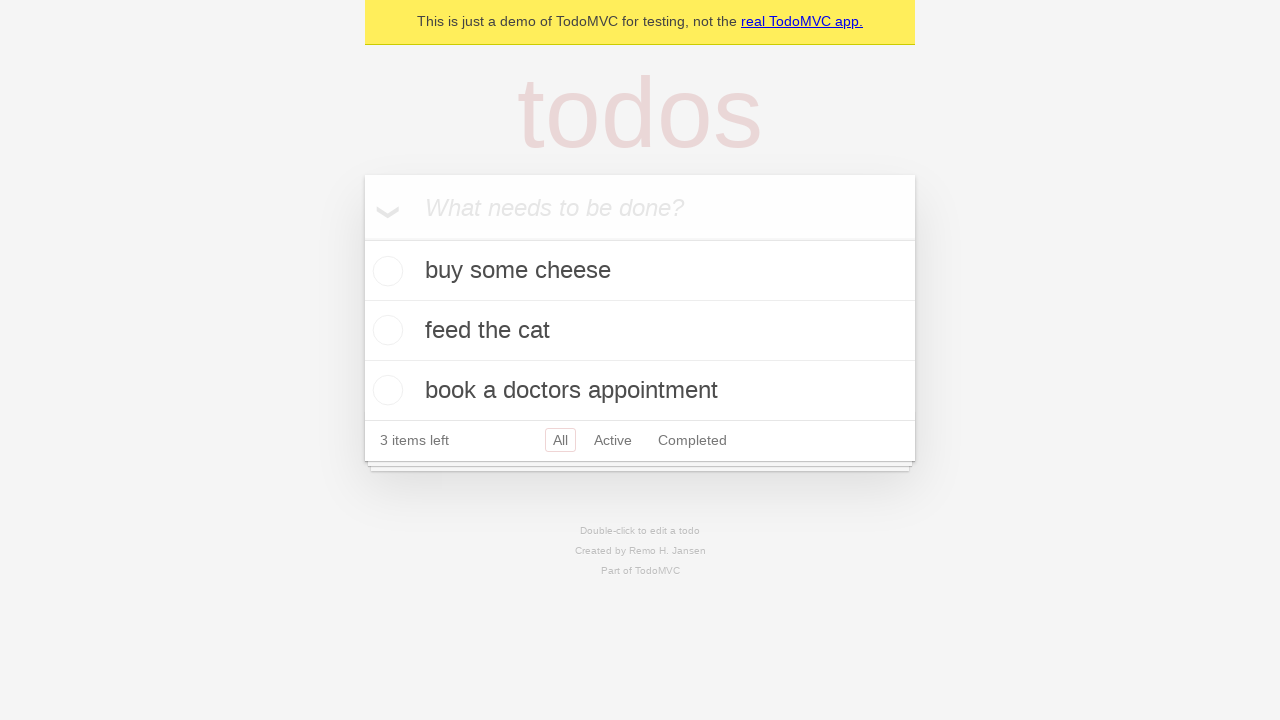

Located all todo items
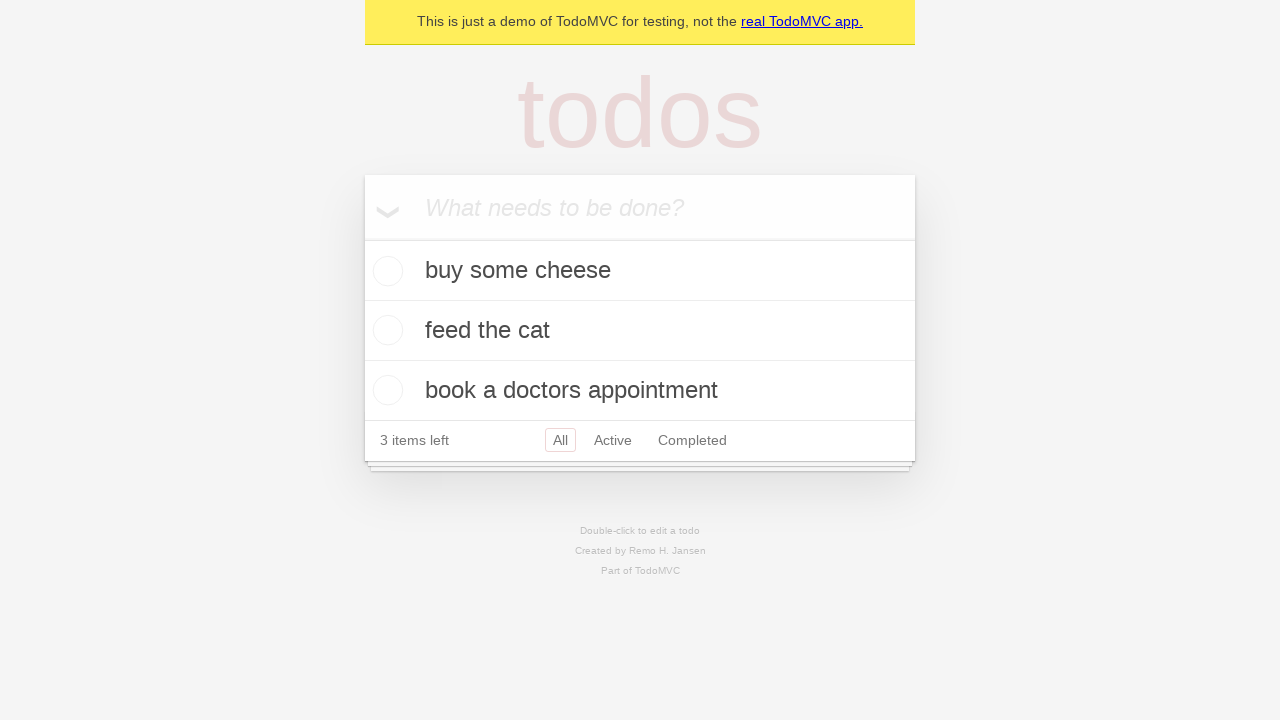

Selected the second todo item
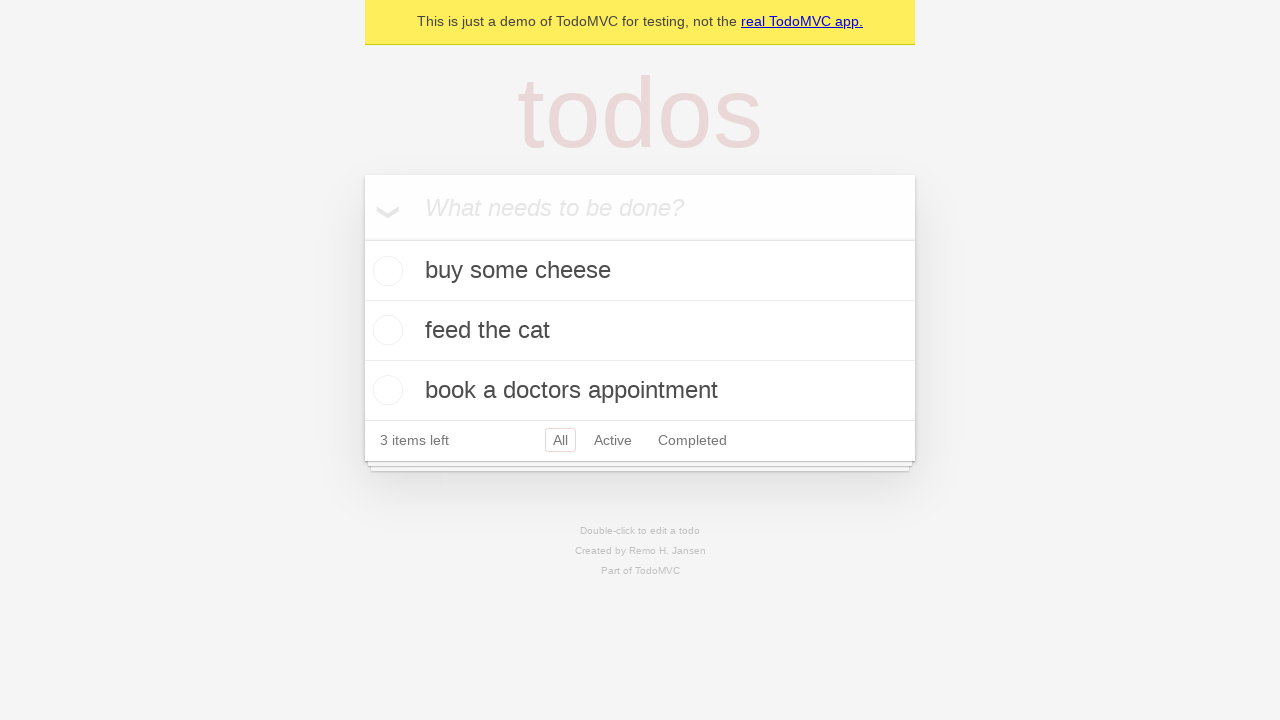

Double-clicked second todo item to enter edit mode at (640, 331) on internal:testid=[data-testid="todo-item"s] >> nth=1
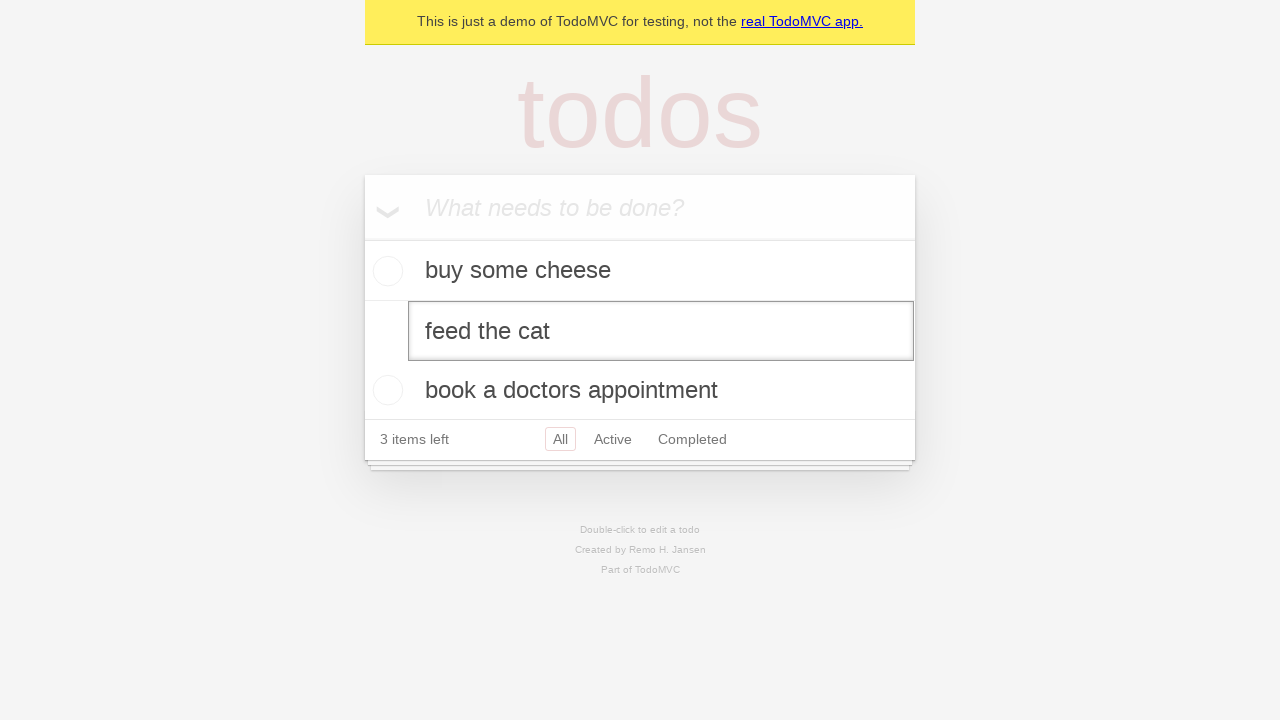

Changed todo text to 'buy some sausages' on internal:testid=[data-testid="todo-item"s] >> nth=1 >> internal:role=textbox[nam
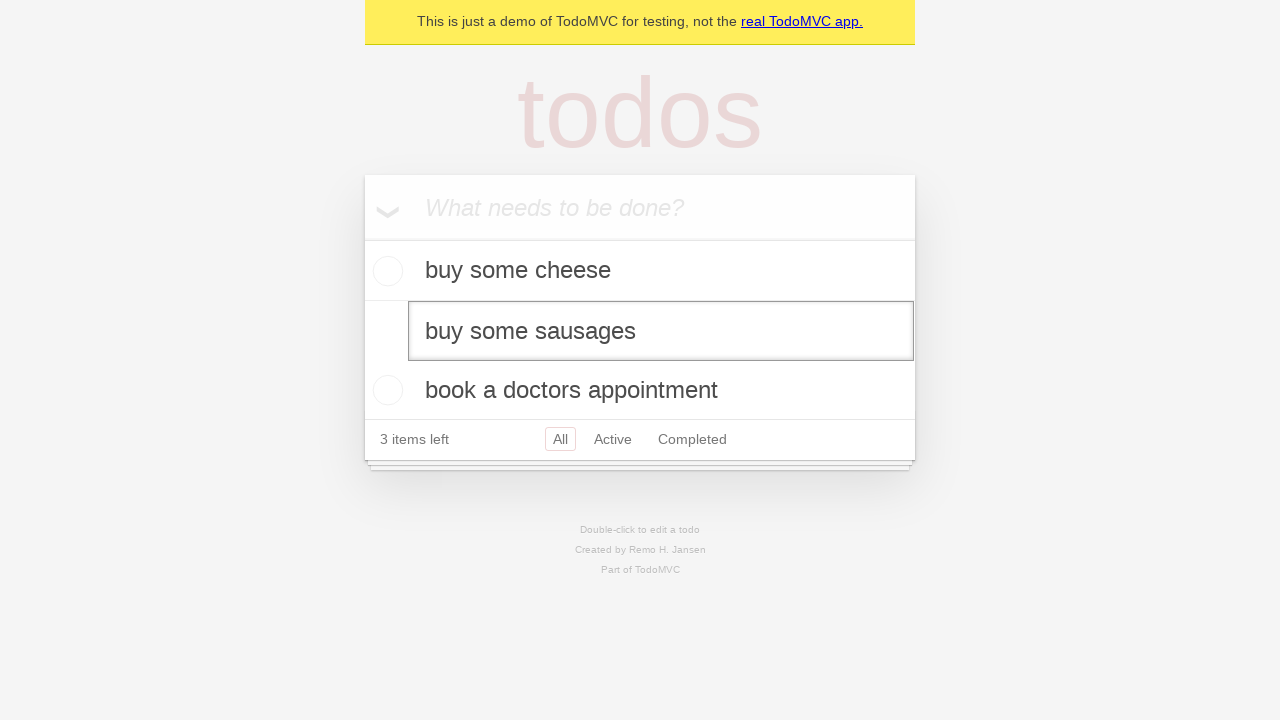

Pressed Enter to save edited todo item on internal:testid=[data-testid="todo-item"s] >> nth=1 >> internal:role=textbox[nam
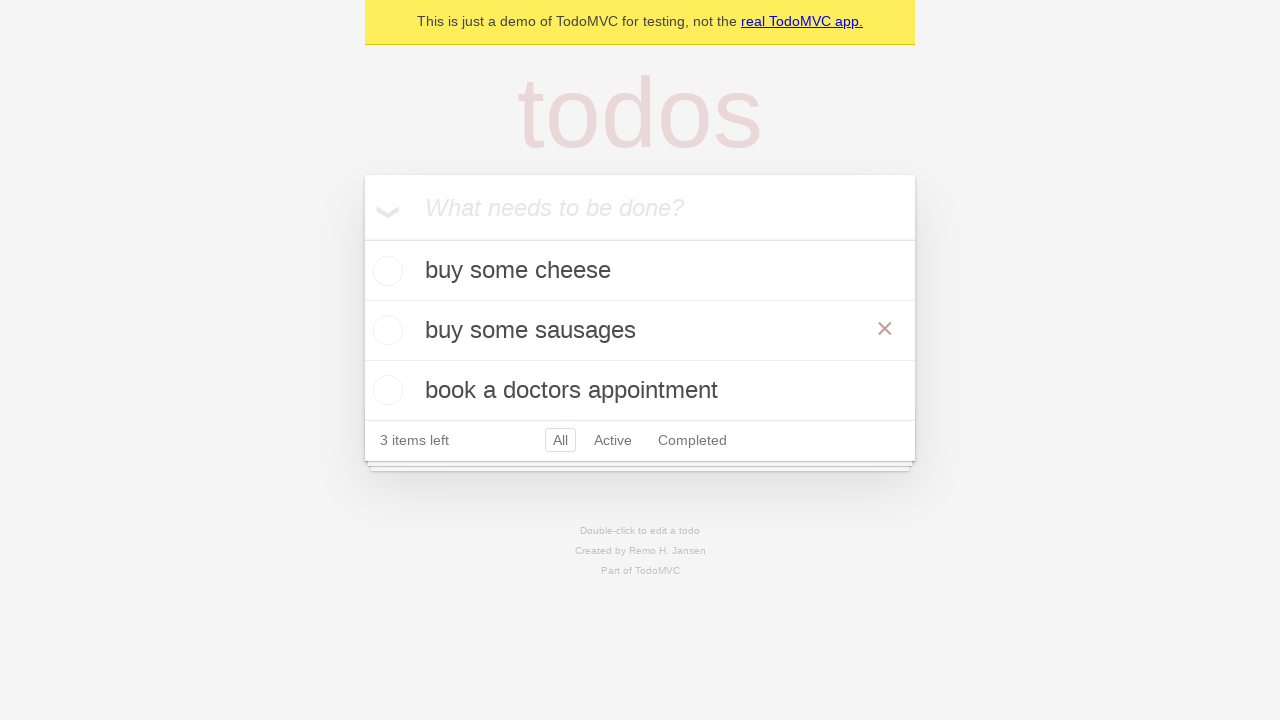

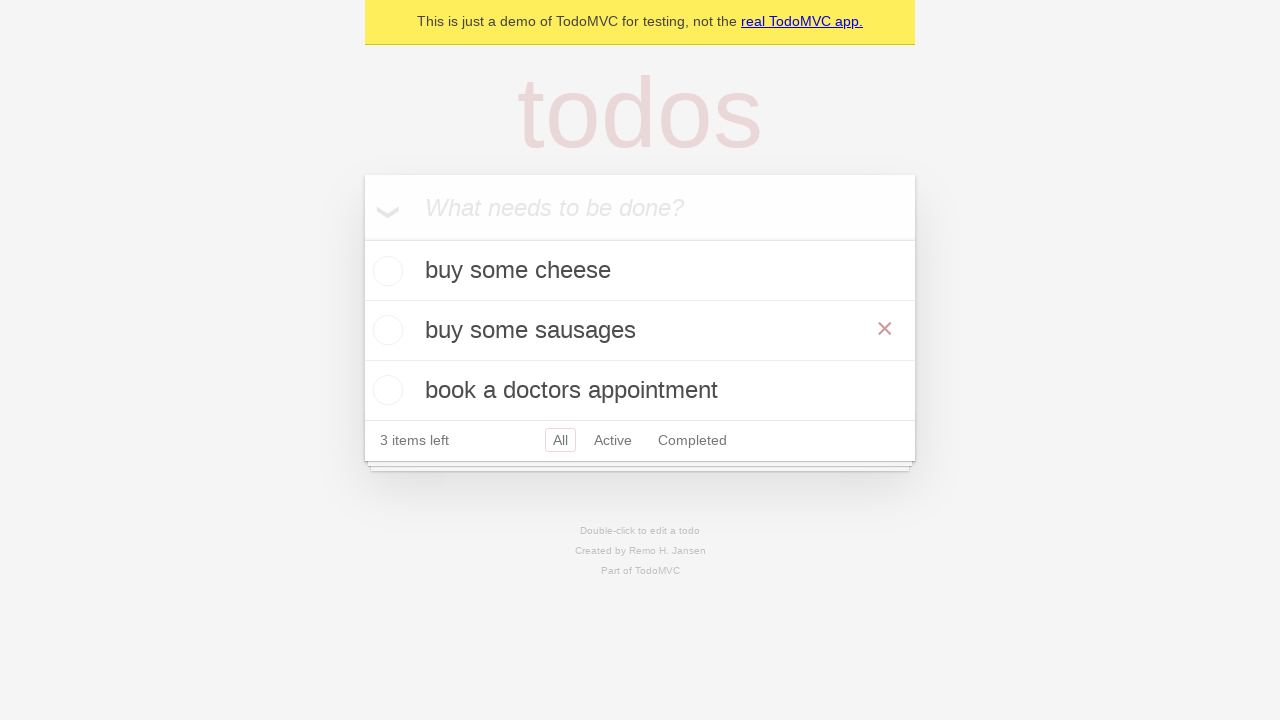